Tests alert handling functionality by clicking a button that triggers an alert and accepting it

Starting URL: https://demo.automationtesting.in/Alerts.html

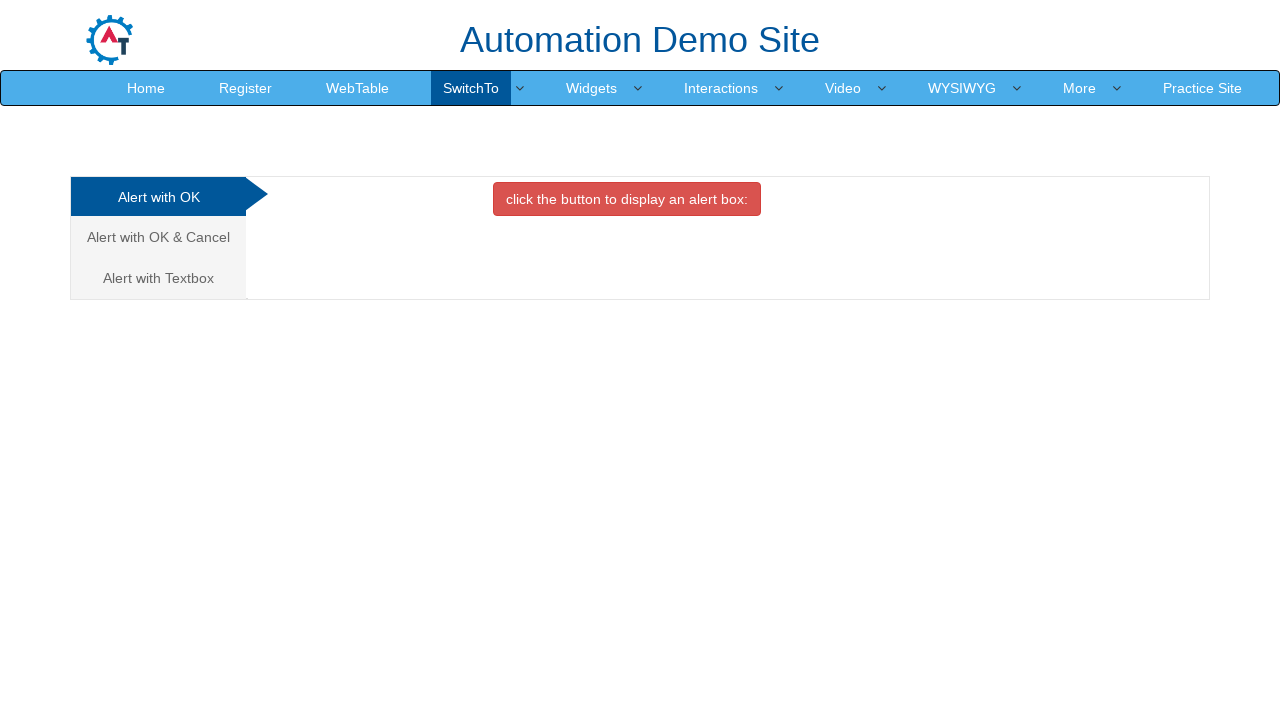

Clicked button to trigger alert at (627, 199) on xpath=//button[@class='btn btn-danger']
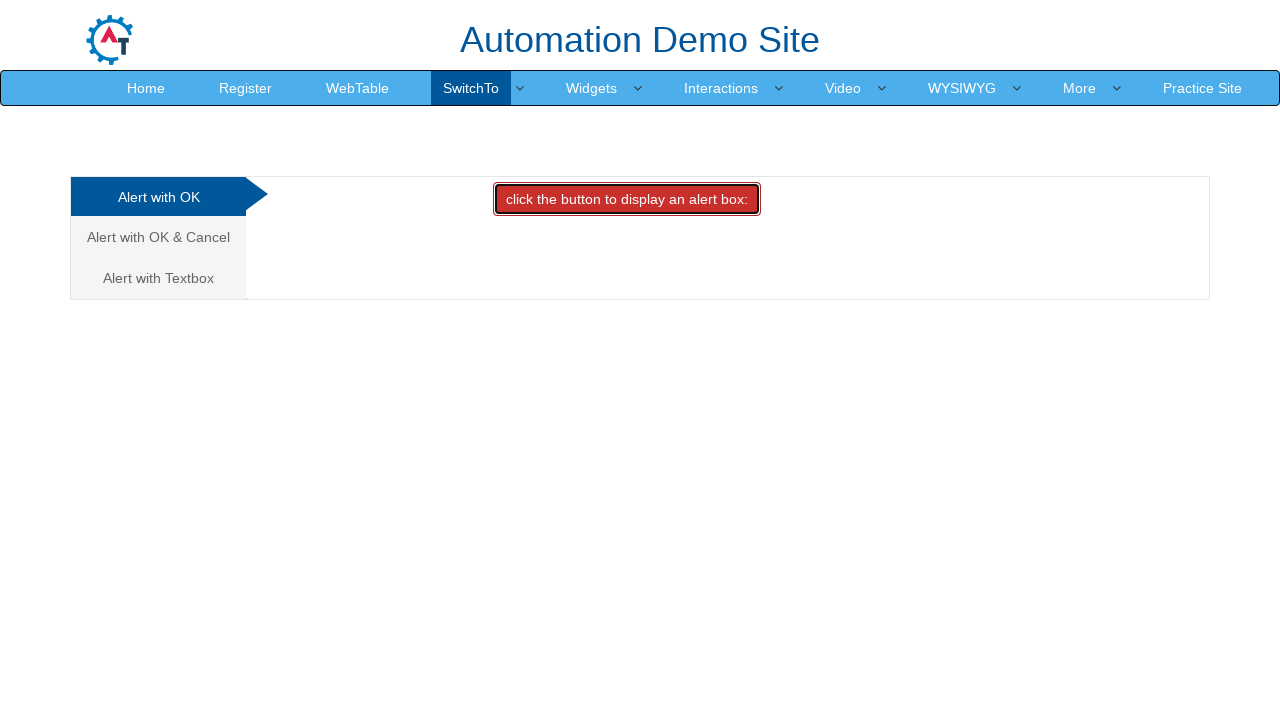

Set up dialog handler to accept alert
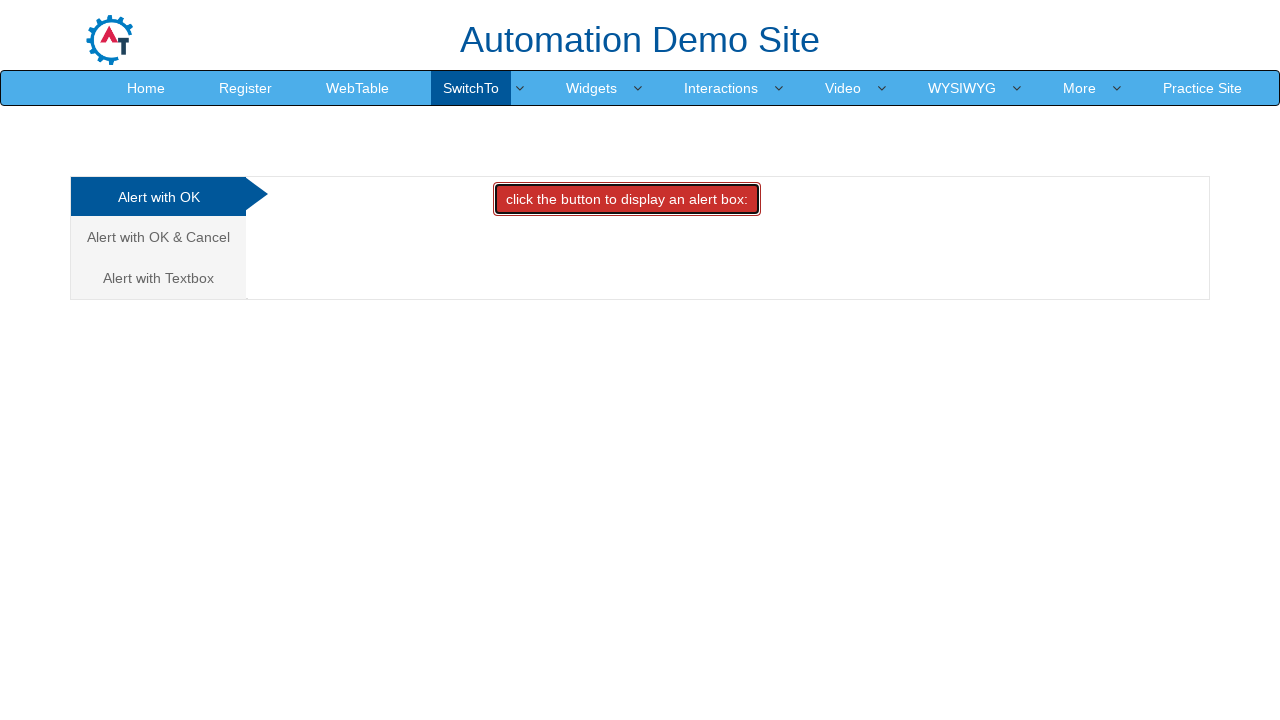

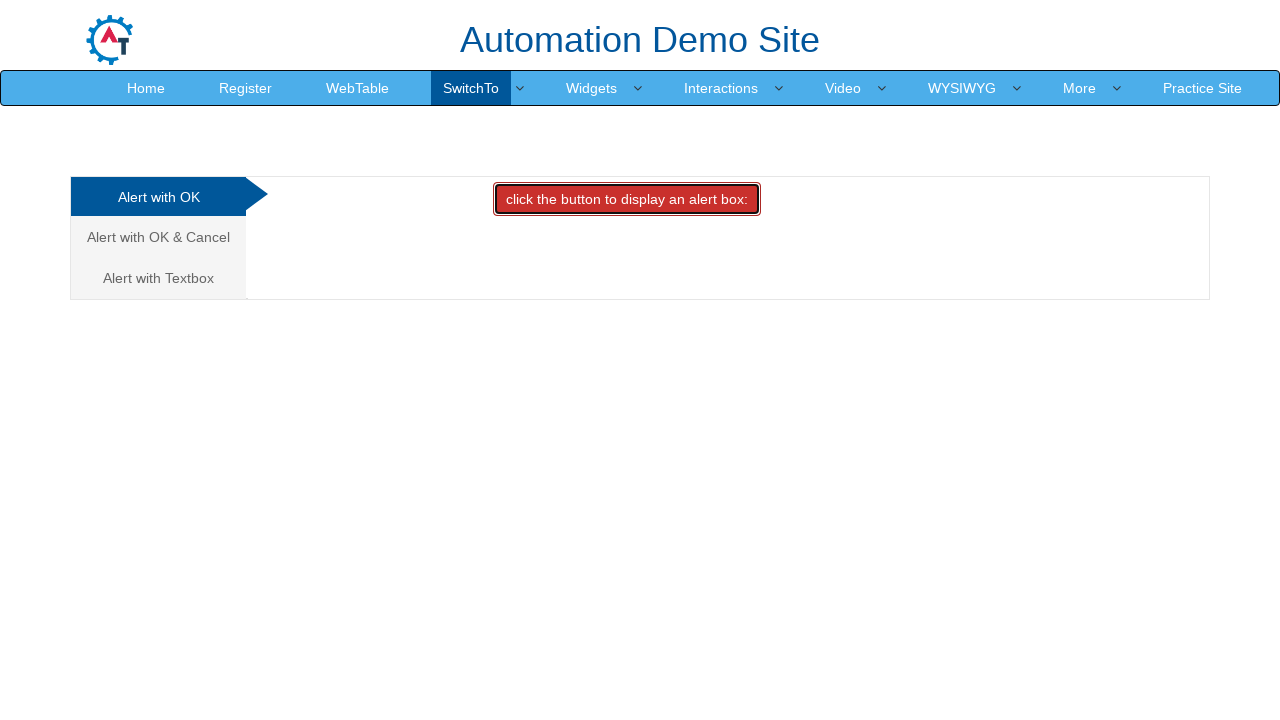